Tests a math quiz page by reading a value, calculating the answer using a logarithmic formula, filling in the result, checking required checkboxes, and submitting the form.

Starting URL: http://suninjuly.github.io/math.html

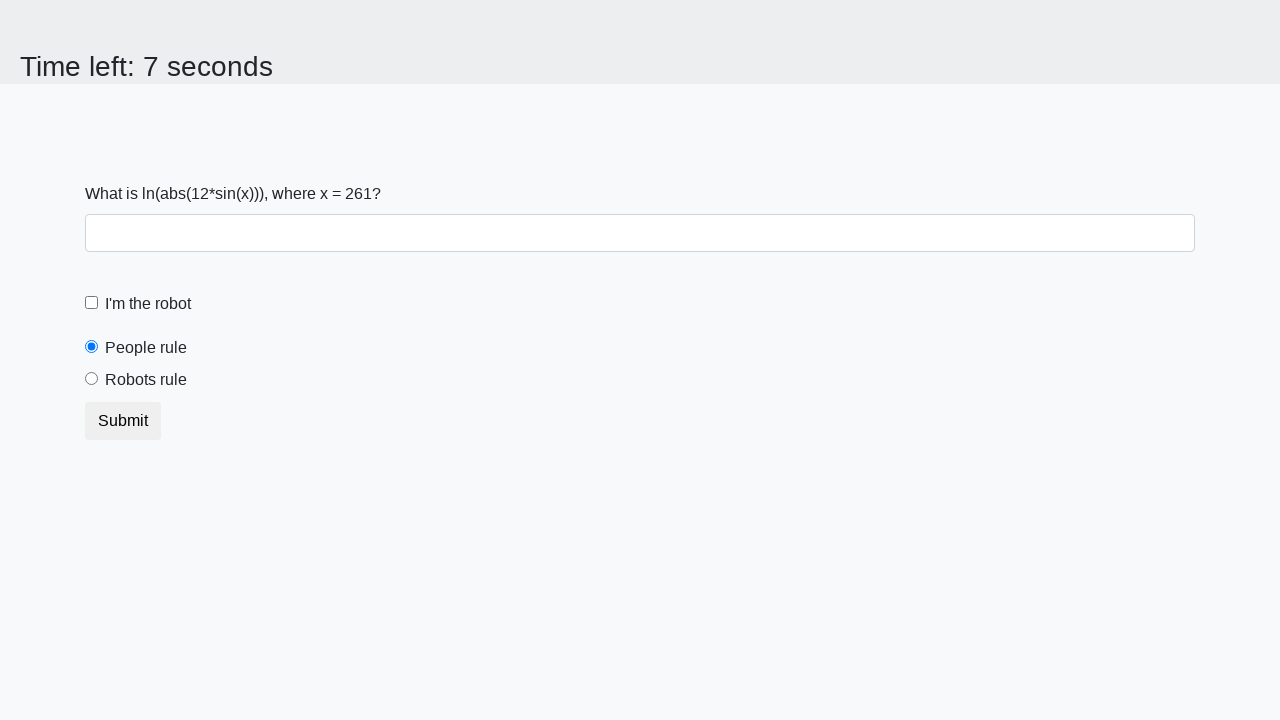

Located the x value element on the page
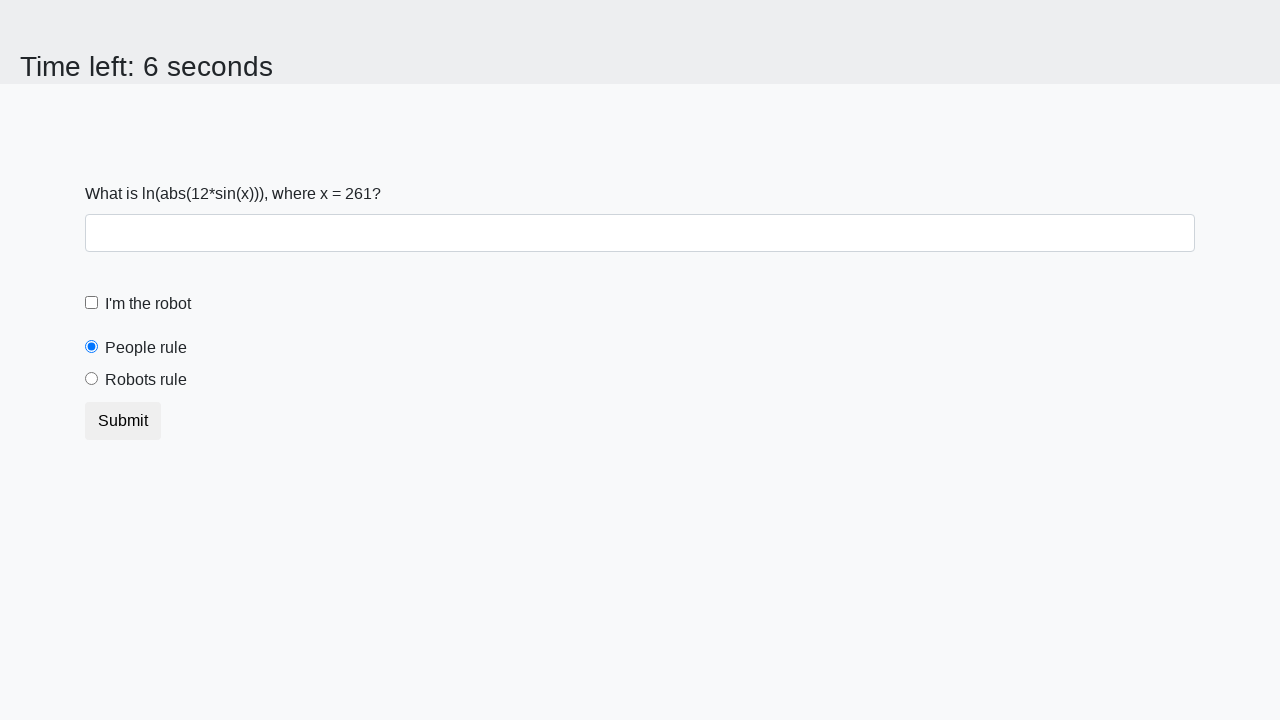

Read x value from page: 261
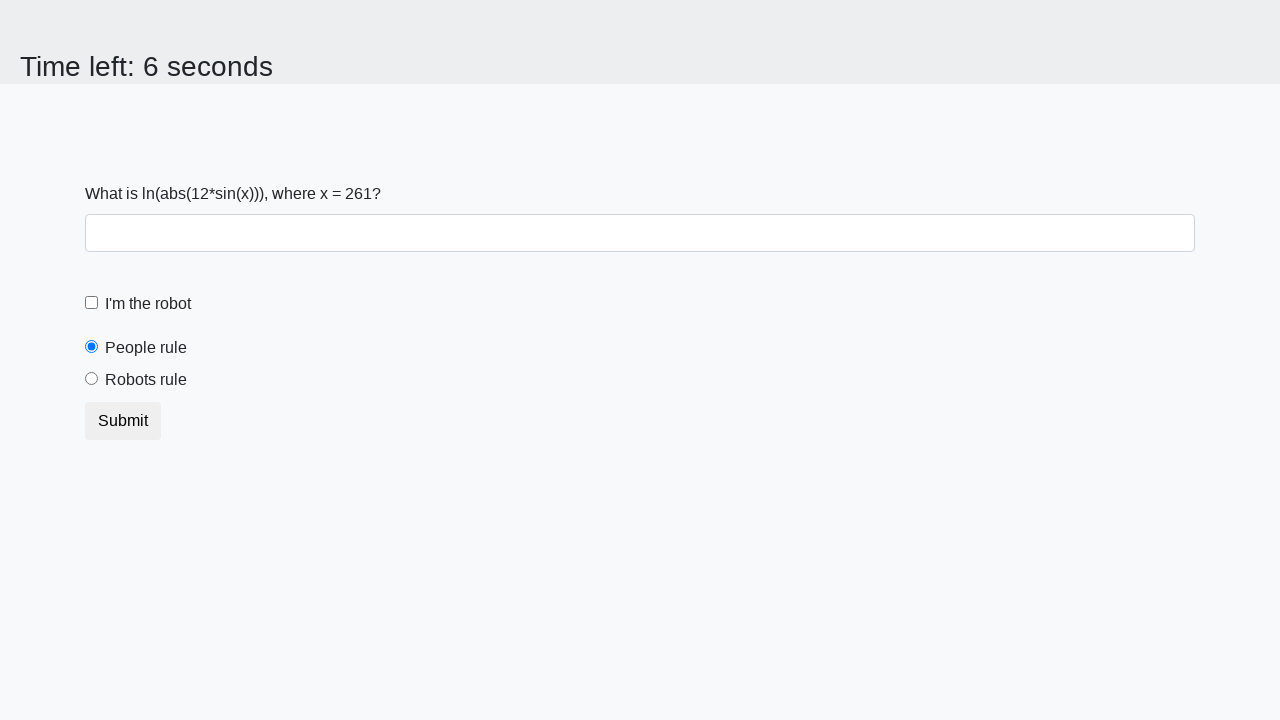

Calculated logarithmic formula result: 1.079556715311962
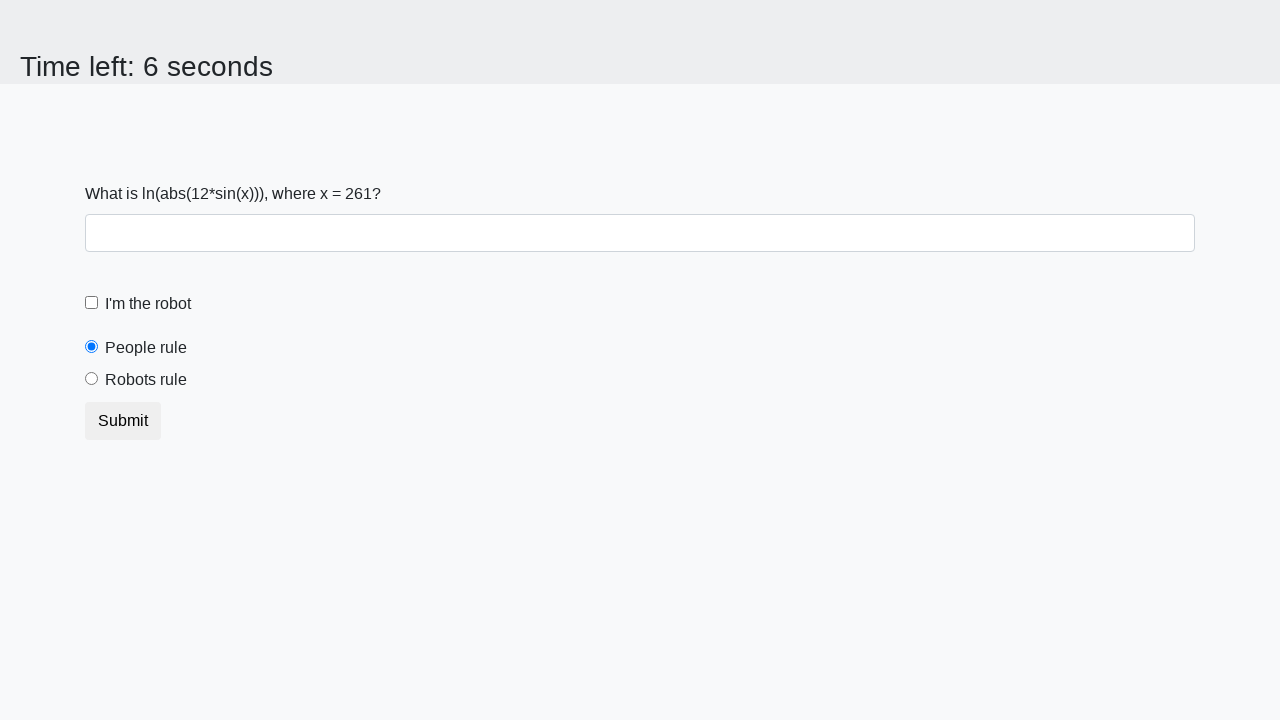

Filled answer field with calculated value: 1.079556715311962 on #answer
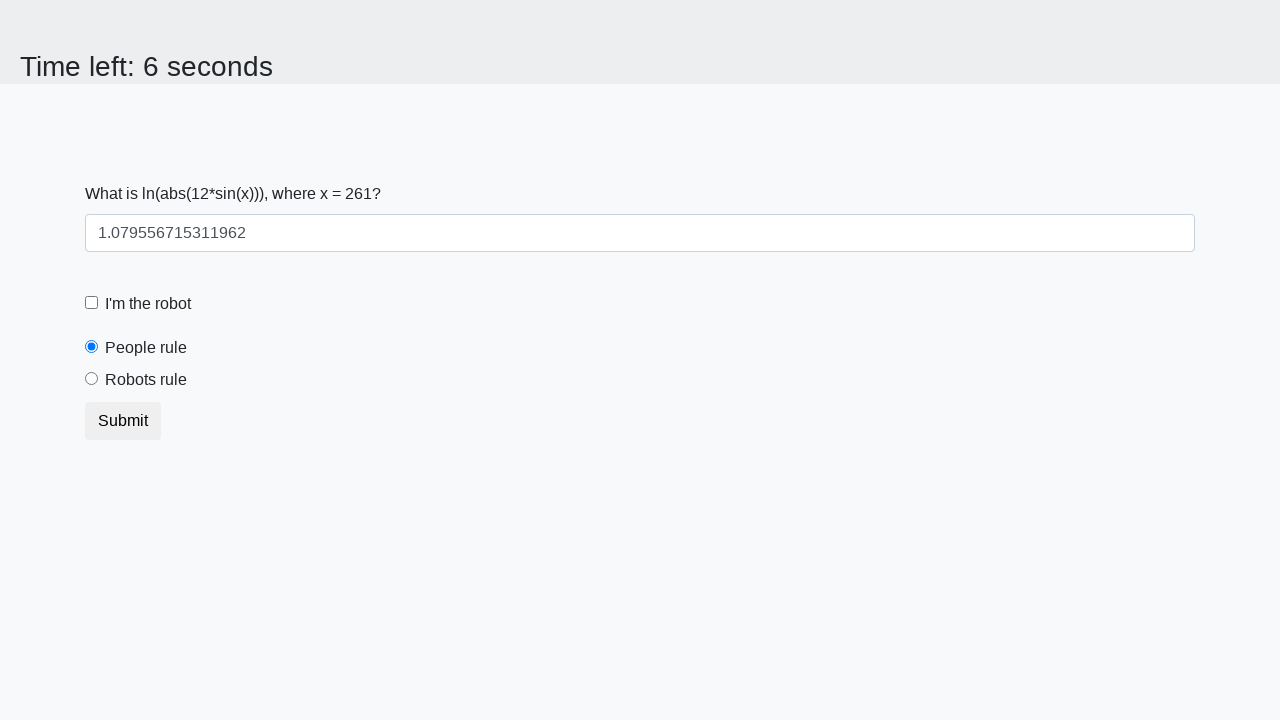

Checked the robot checkbox at (148, 304) on [for='robotCheckbox']
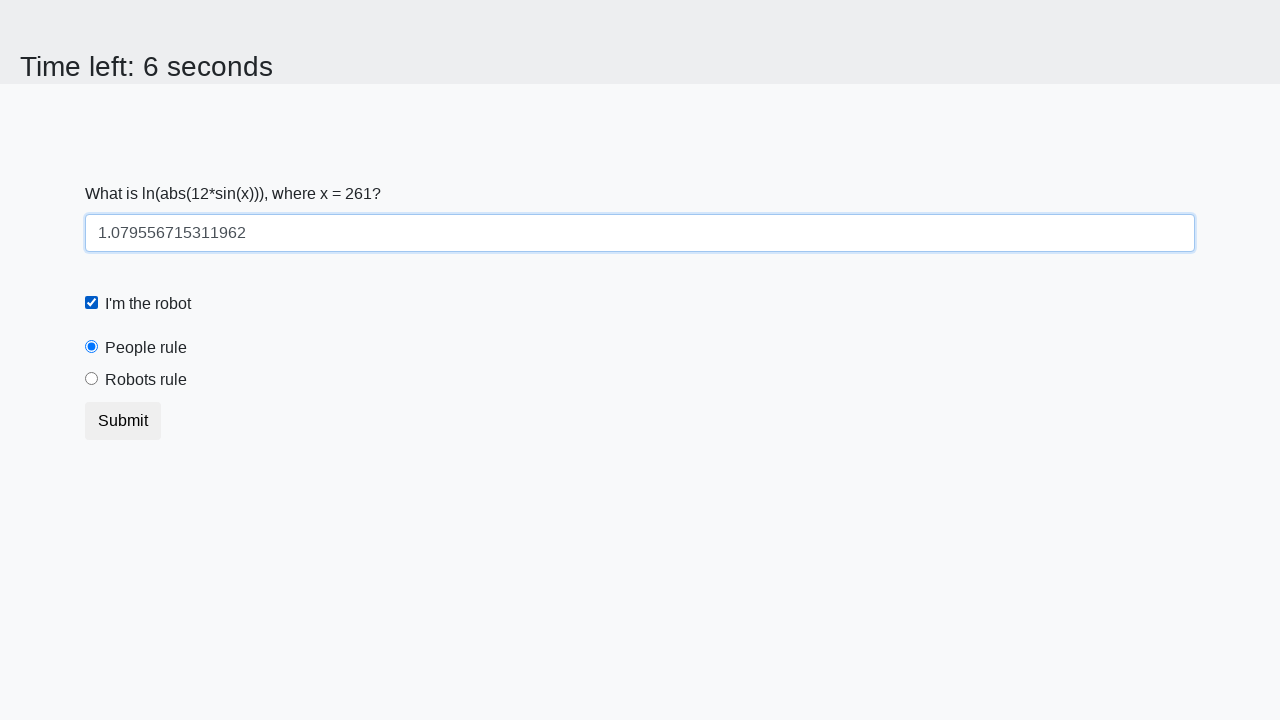

Selected the robots radio button at (92, 379) on [value='robots']
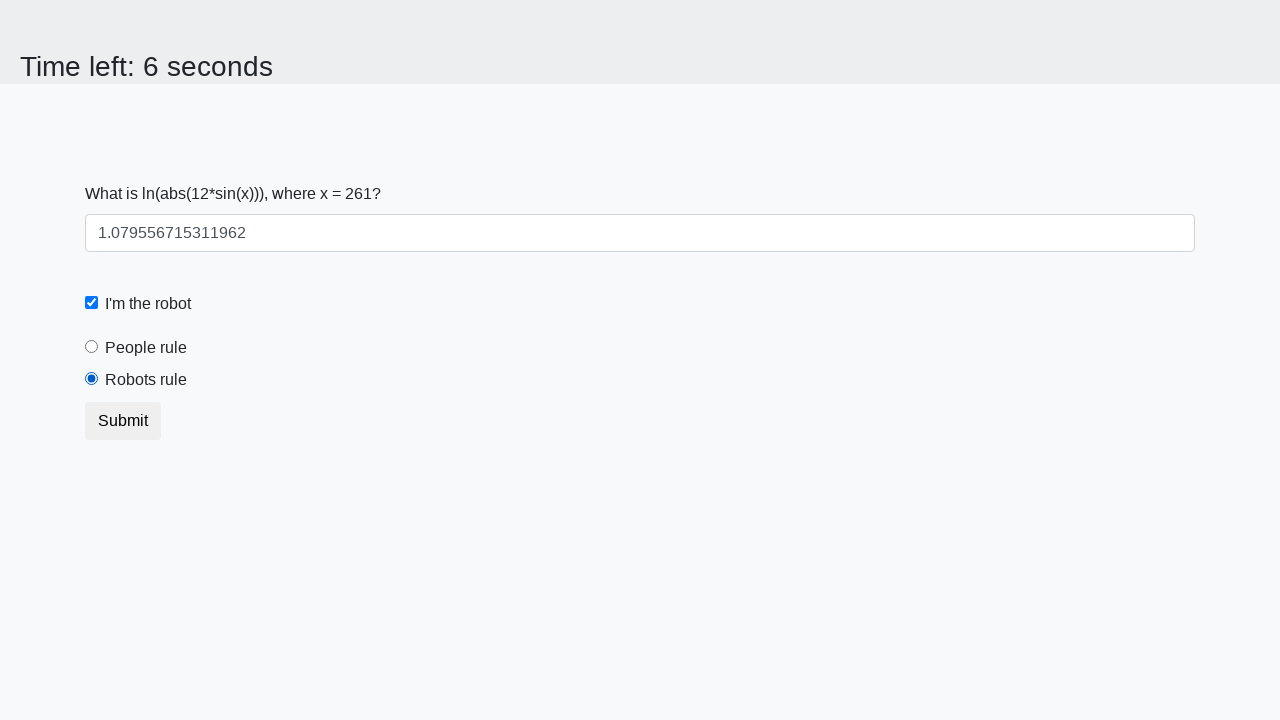

Clicked the submit button to complete the math quiz at (123, 421) on button.btn
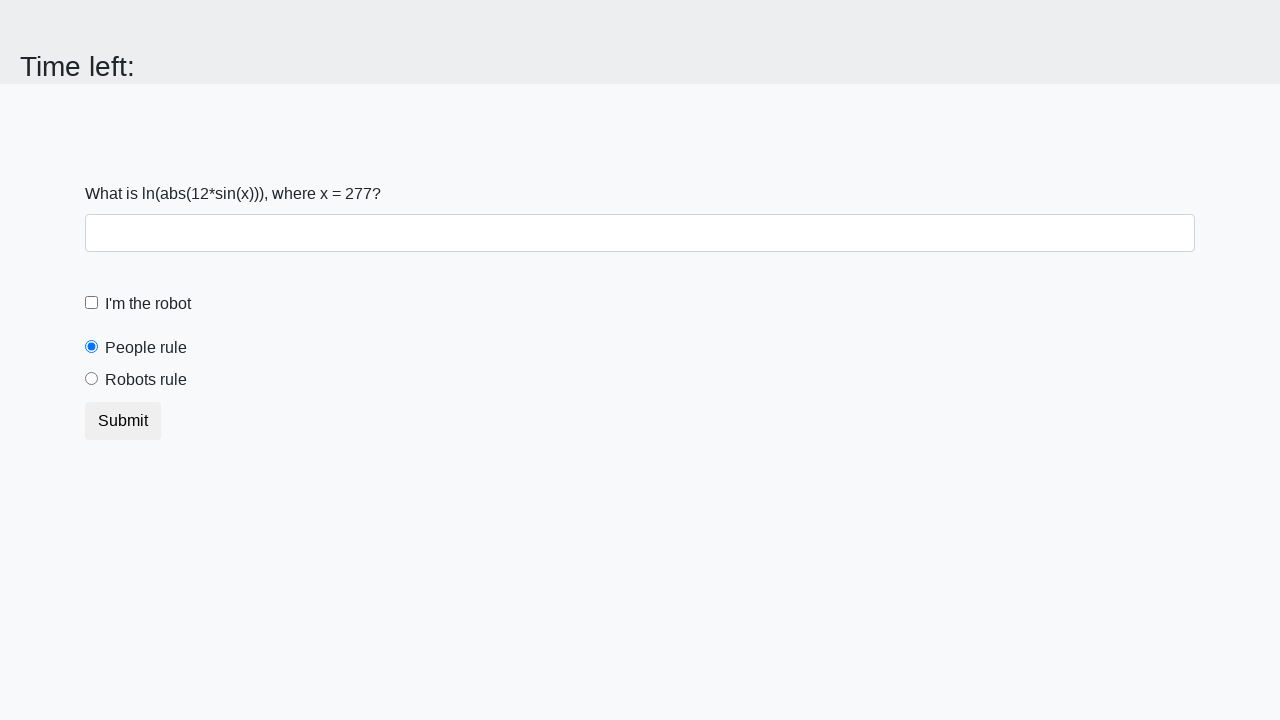

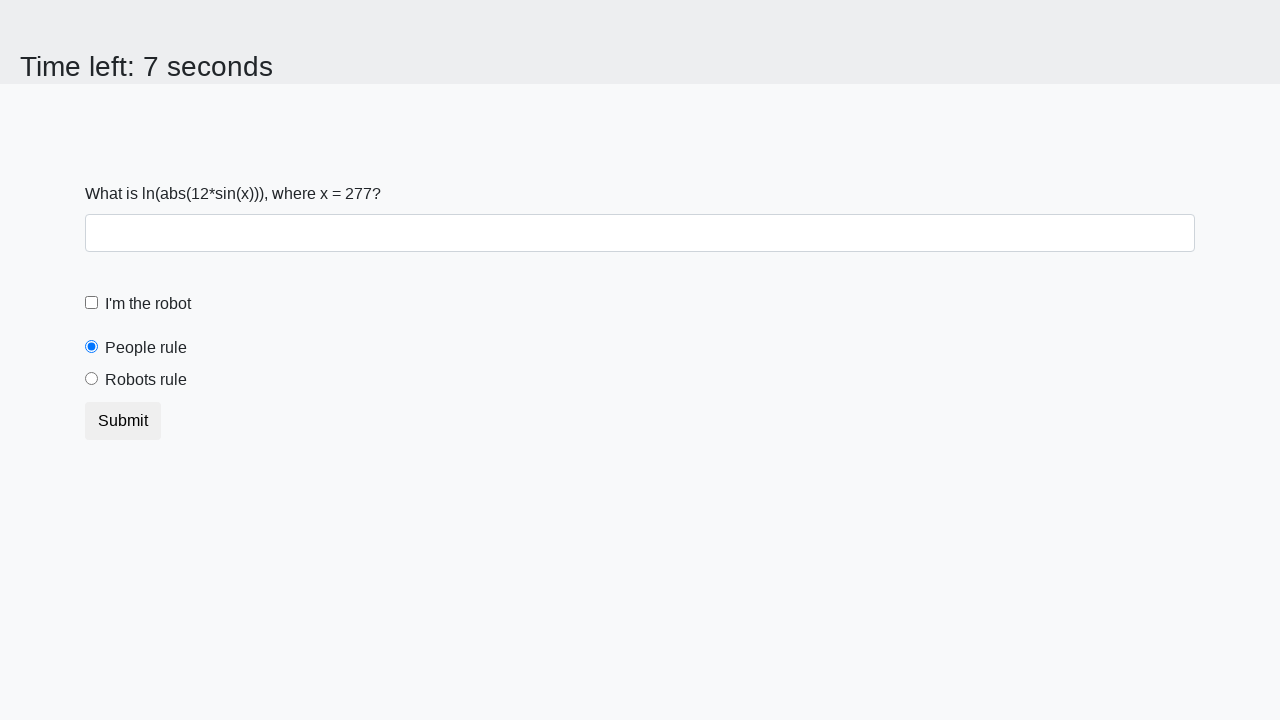